Tests mobile navigation by setting mobile viewport, opening hamburger menu, expanding Learn accordion, and navigating to What is Ethereum page

Starting URL: https://ethereum.org/

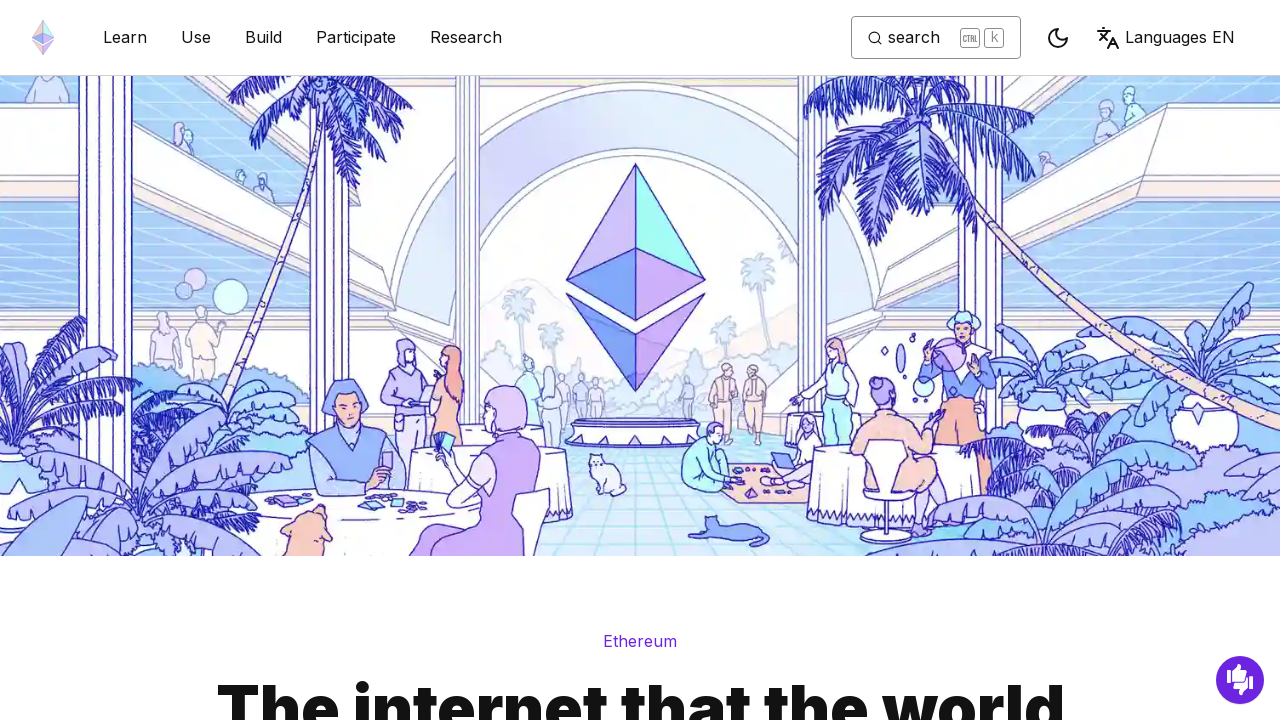

Set viewport to mobile size (640x800)
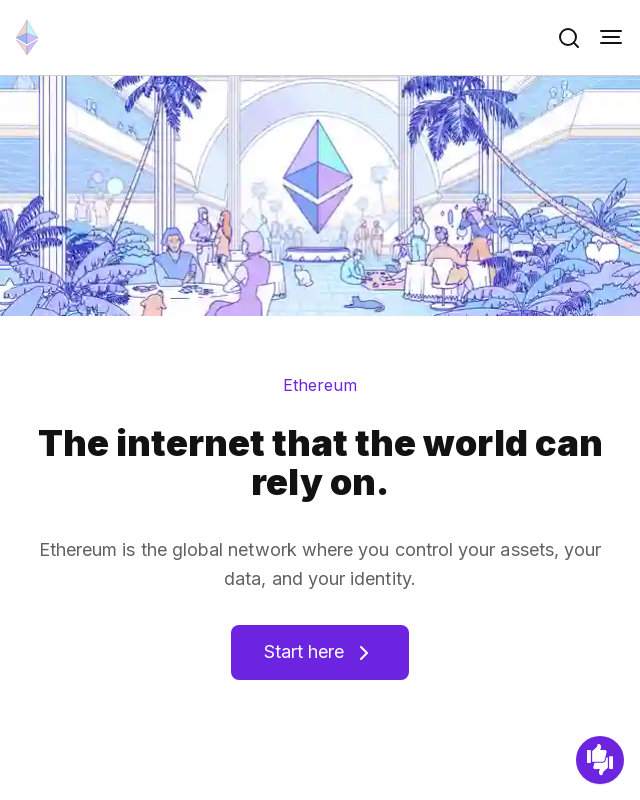

Located primary navigation element
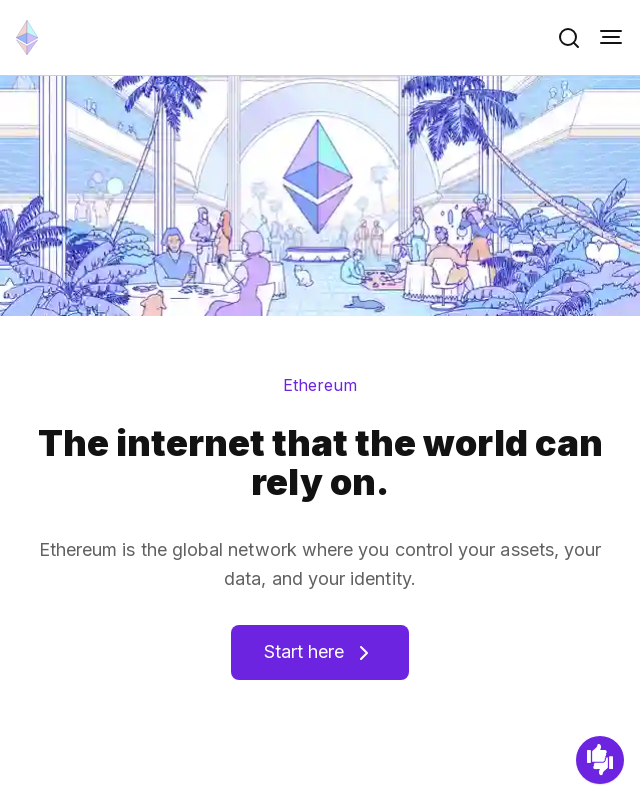

Found menu toggle button
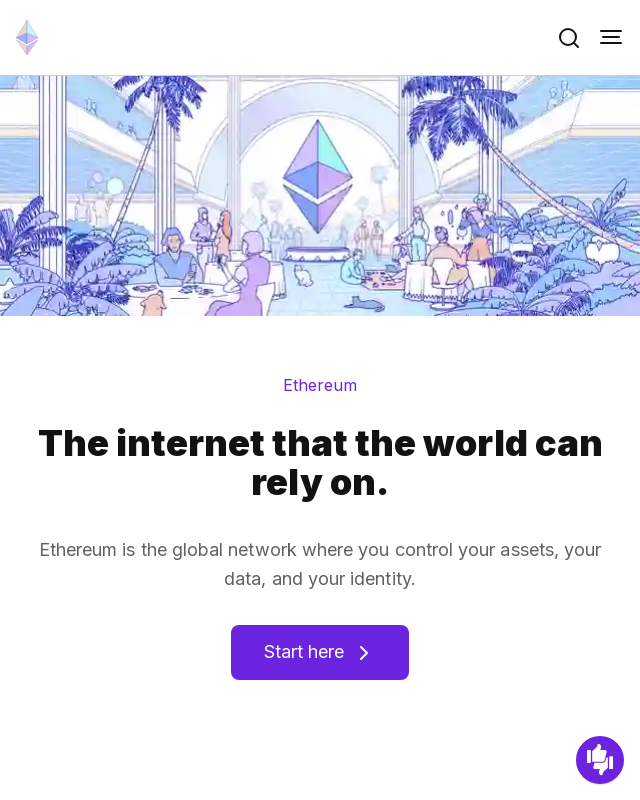

Verified menu toggle button is visible
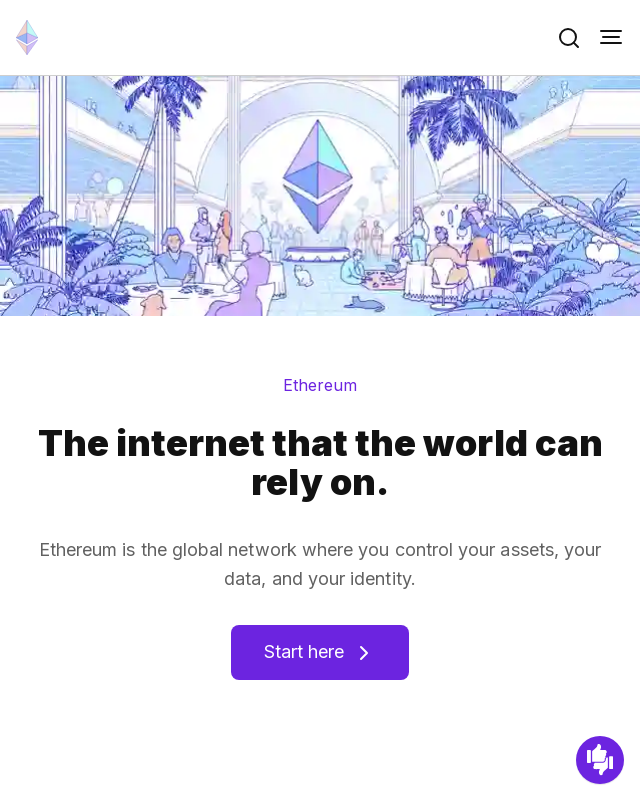

Clicked hamburger menu button to open mobile menu at (611, 38) on internal:role=navigation[name="Primary"i] >> internal:role=button[name=/toggle m
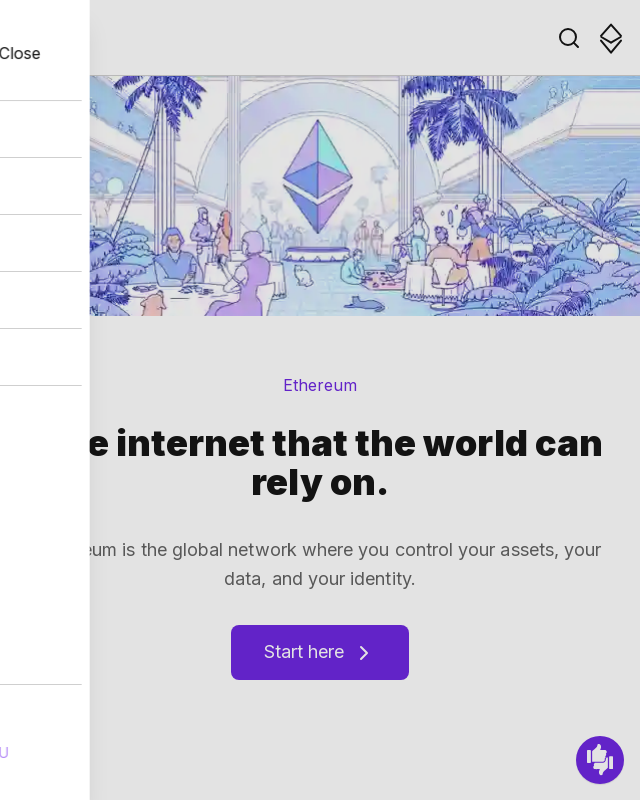

Located mobile menu sidebar dialog
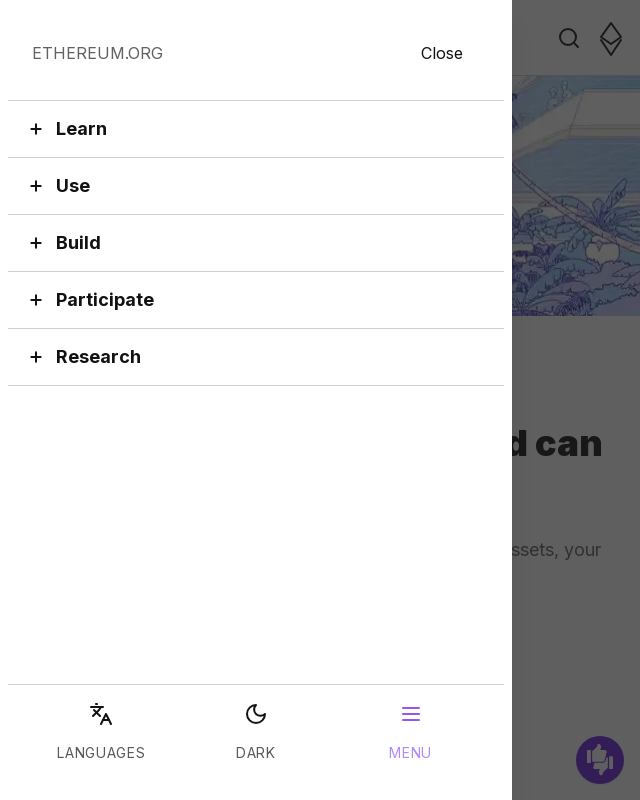

Verified sidebar dialog is visible
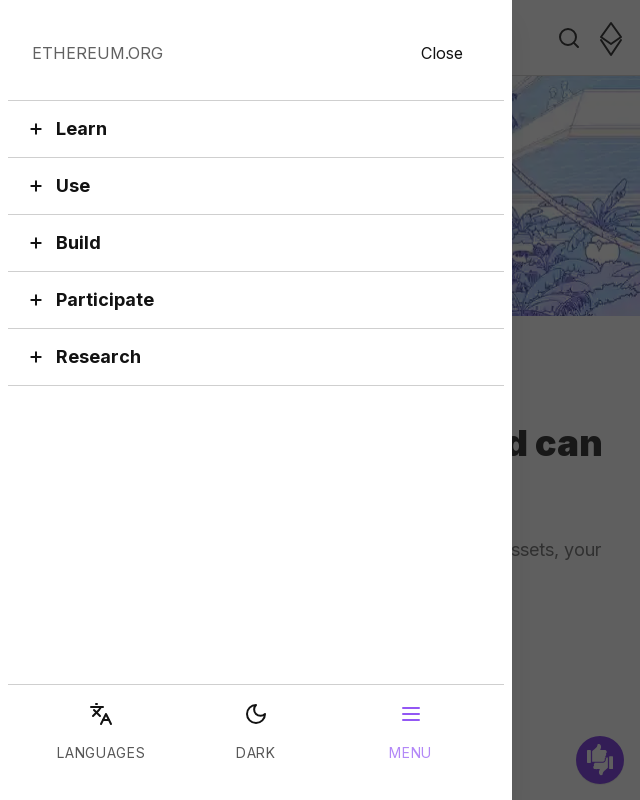

Verified Learn button is visible in sidebar
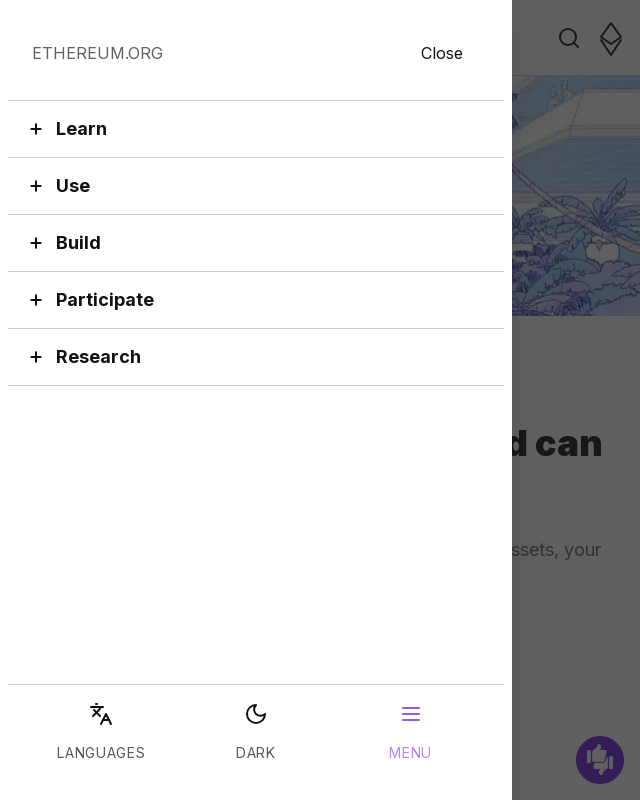

Verified Use button is visible in sidebar
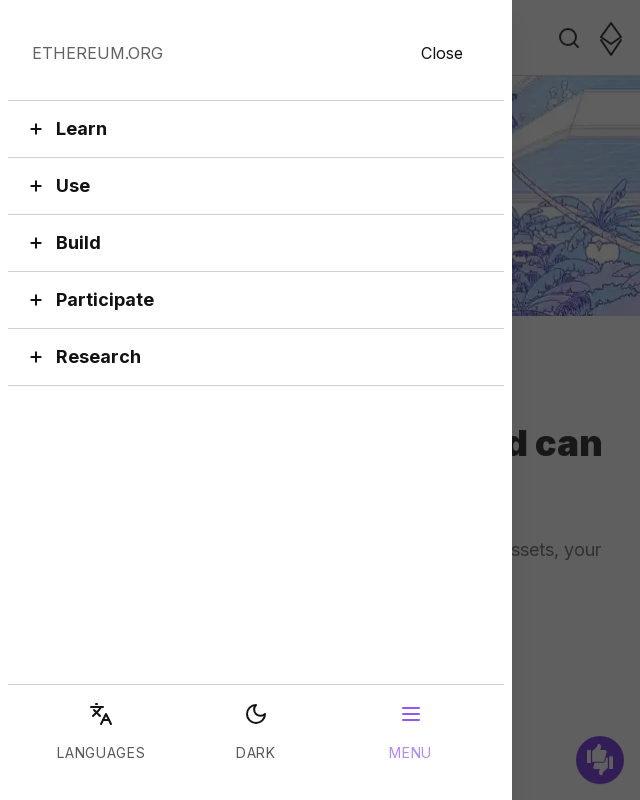

Verified Build button is visible in sidebar
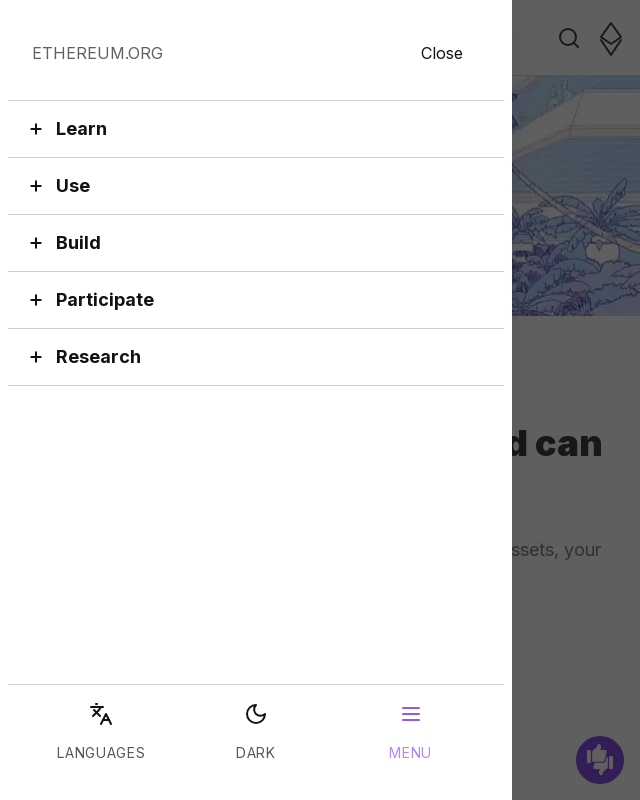

Clicked Learn accordion button to expand at (256, 129) on internal:role=dialog[name=/ethereum.org/i] >> internal:role=button[name="Learn"i
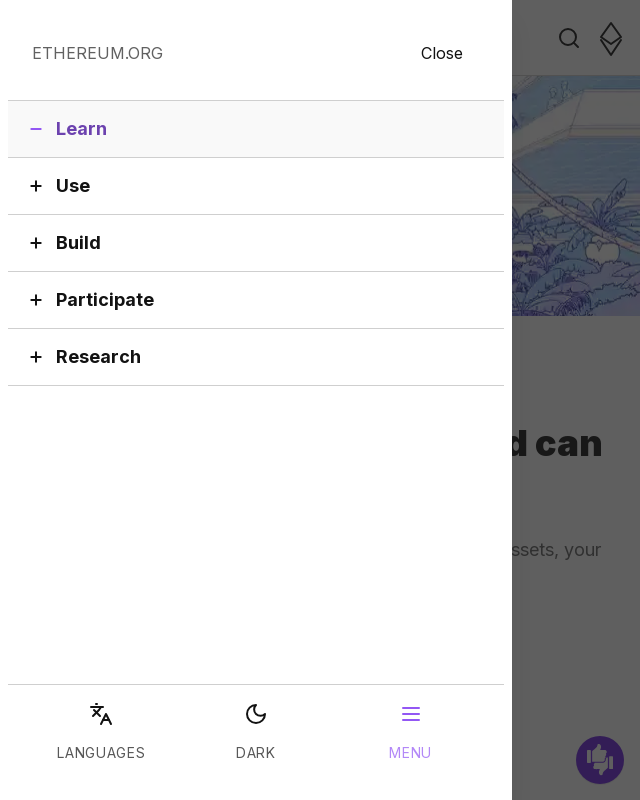

Clicked Basics submenu to expand at (256, 275) on internal:role=dialog[name=/ethereum.org/i] >> internal:role=button[name=/^basics
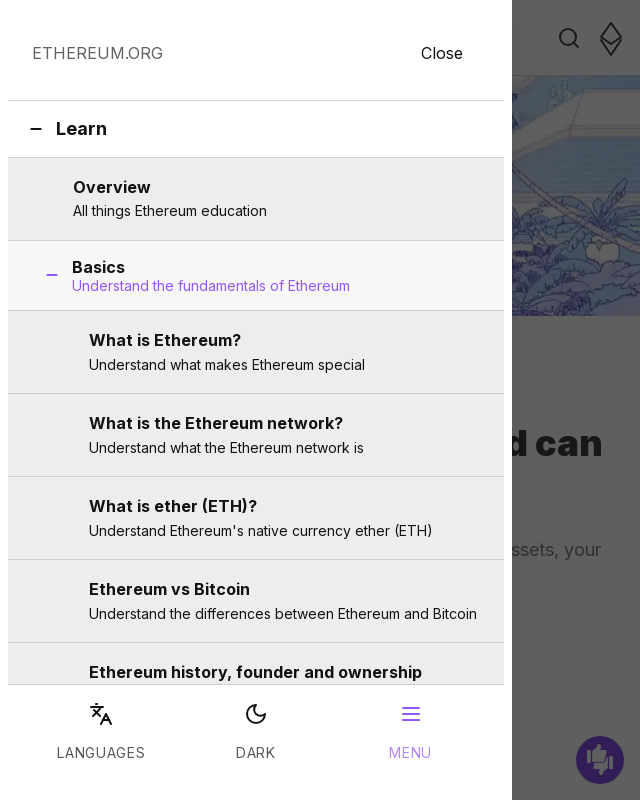

Located 'What is Ethereum' link
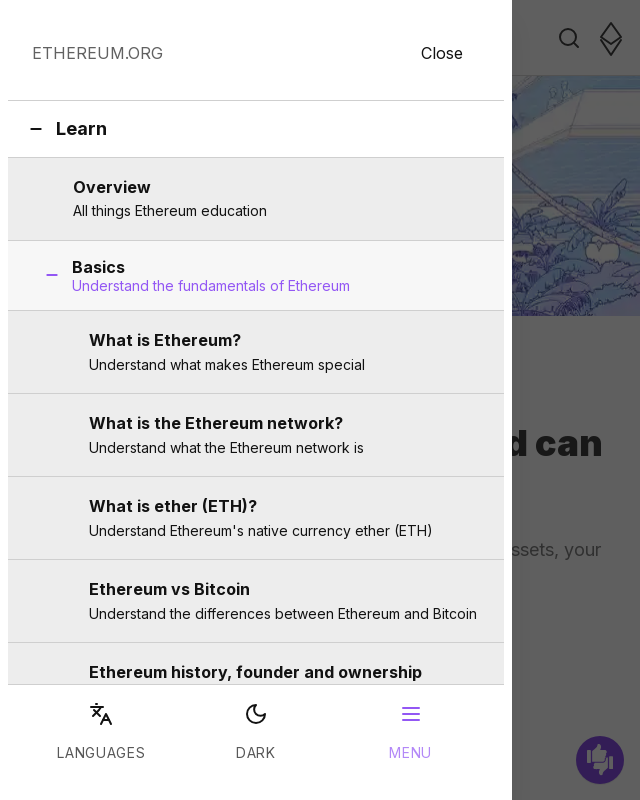

Verified 'What is Ethereum' link is visible
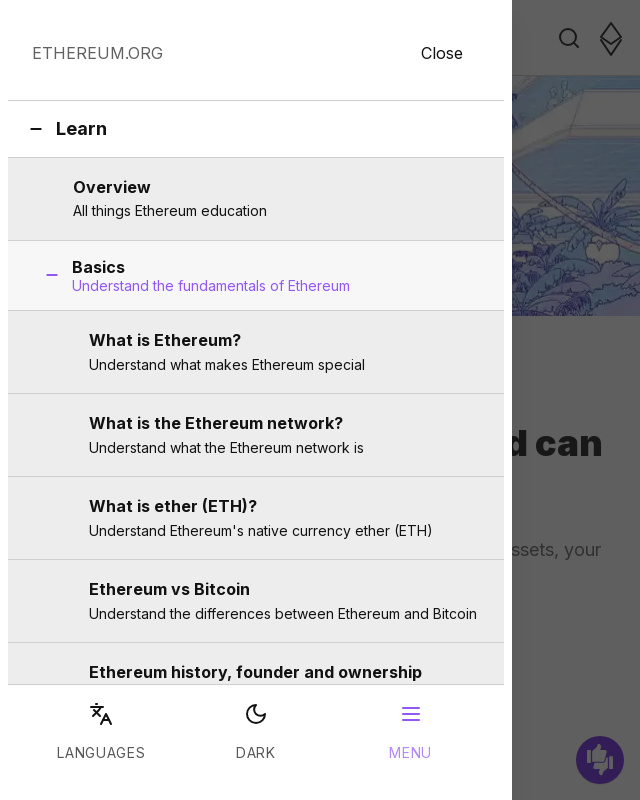

Clicked 'What is Ethereum' link to navigate at (256, 352) on internal:role=dialog[name=/ethereum.org/i] >> internal:role=link[name=/^what is 
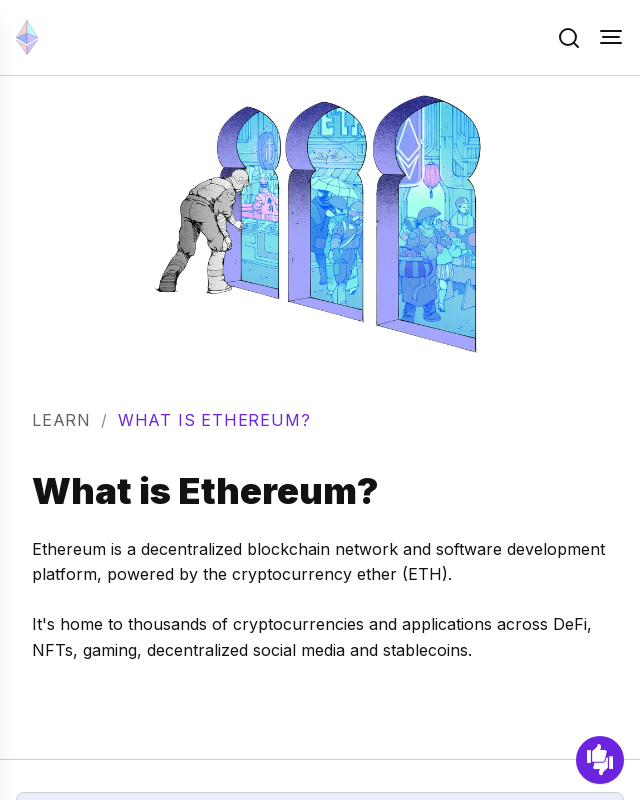

Verified successful navigation to what-is-ethereum page
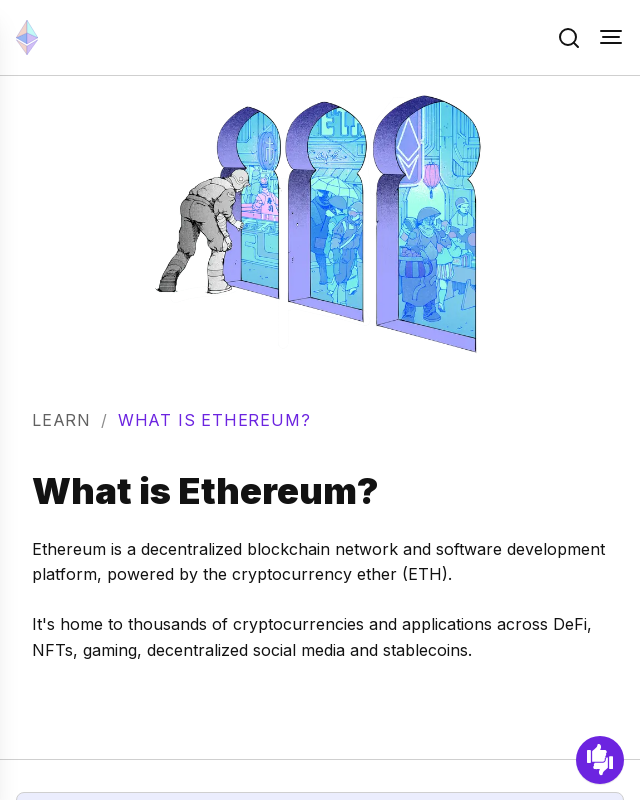

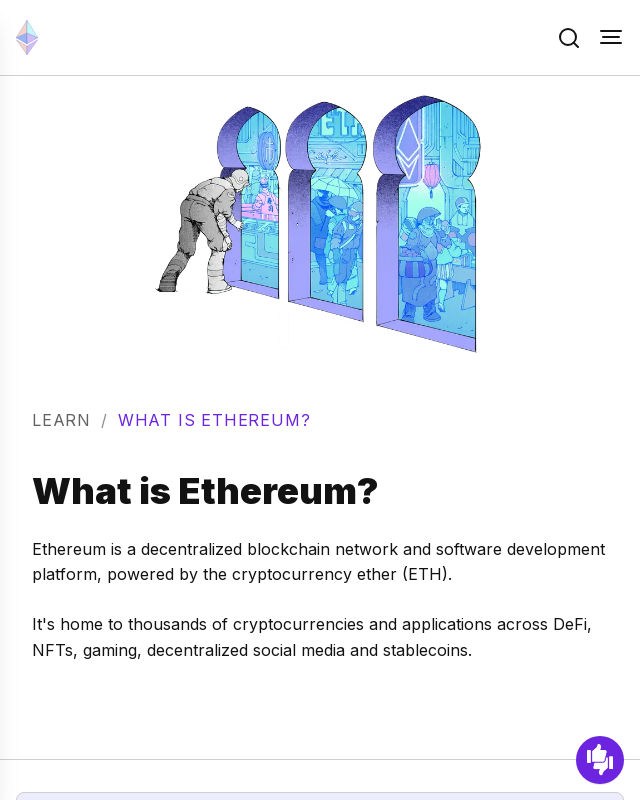